Tests implicit wait functionality by attempting to find an element that becomes visible after 5 seconds

Starting URL: https://demoqa.com/dynamic-properties

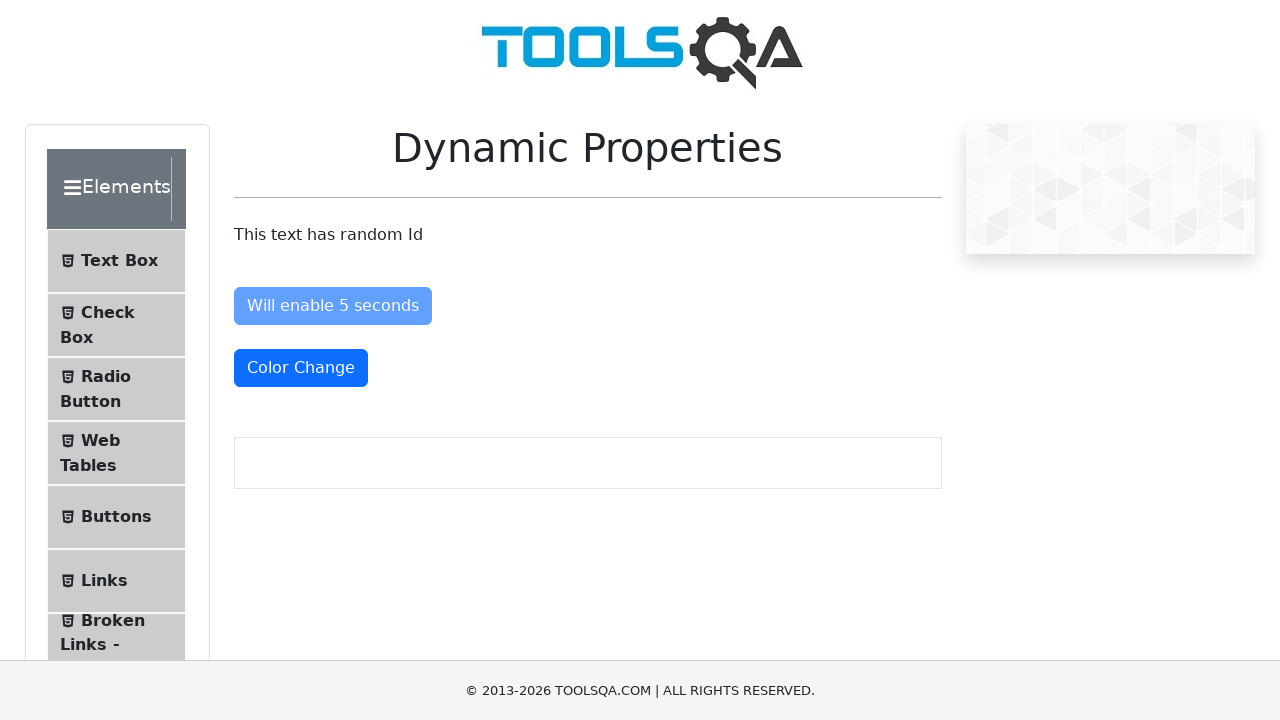

Retrieved text from button that becomes visible after 5 seconds
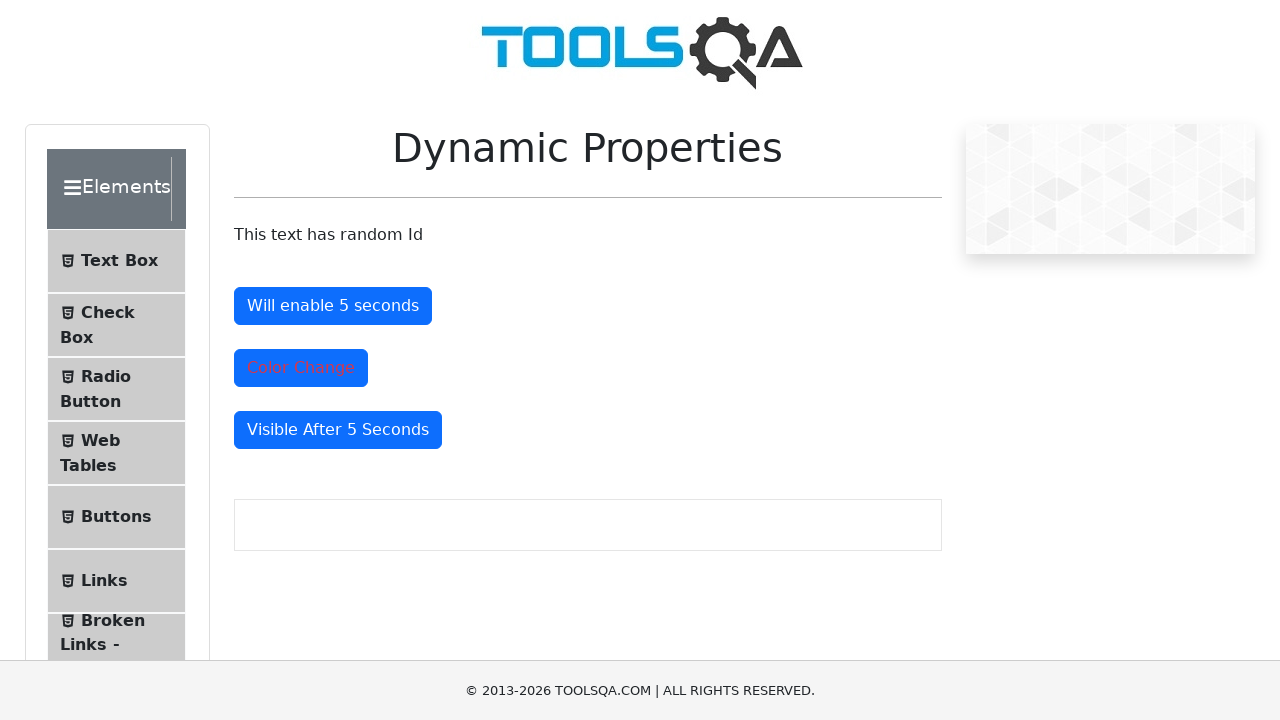

Verified button text matches 'Visible After 5 Seconds'
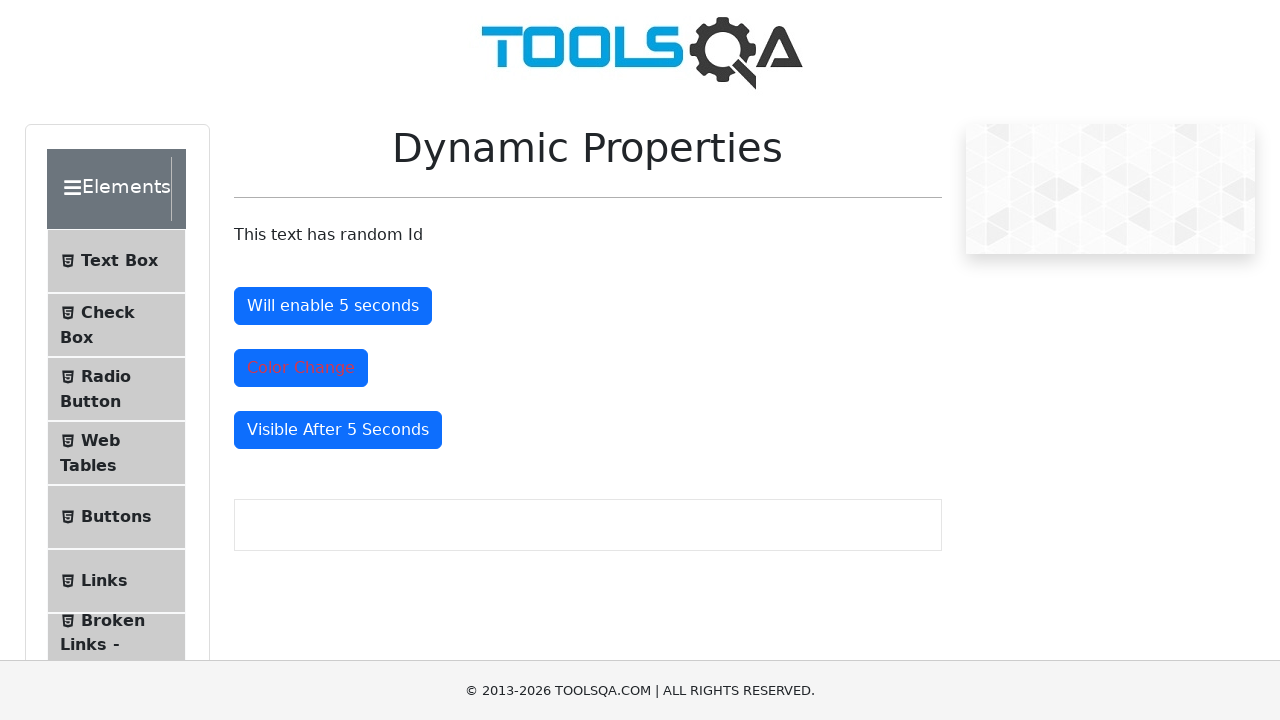

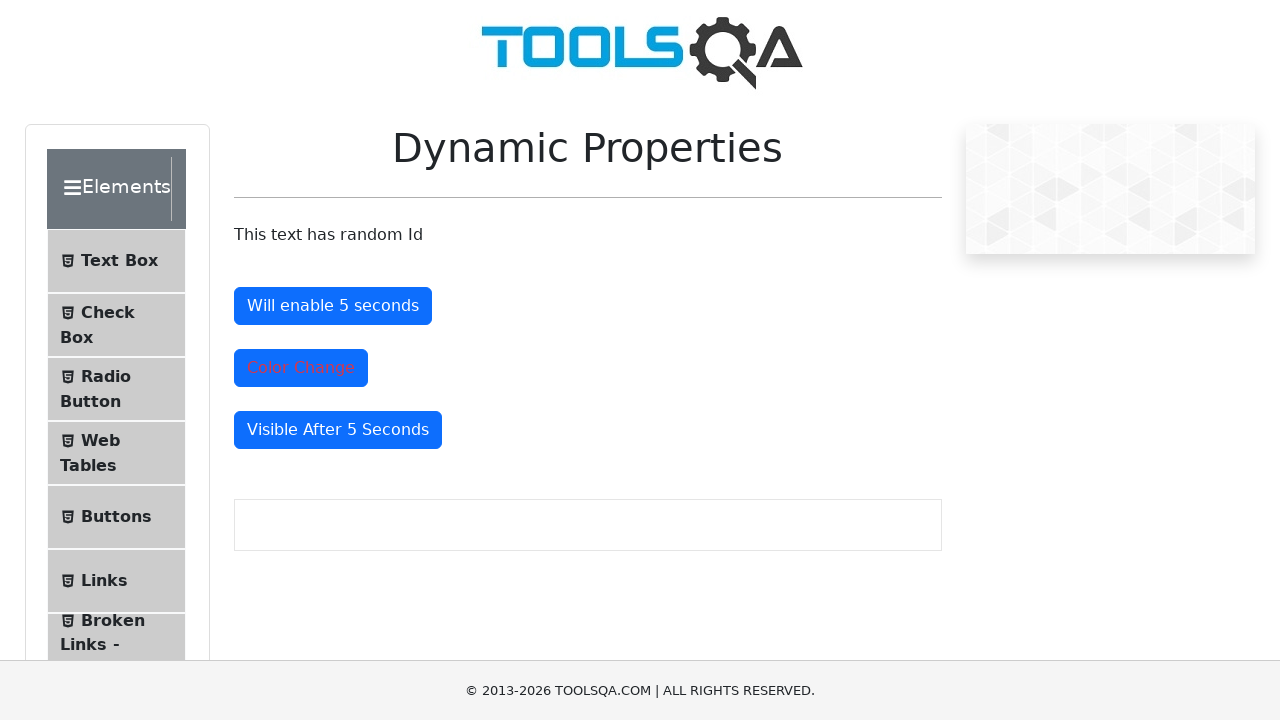